Tests navigation from the main page to the registration page by clicking the registration link and verifying the URL changes to the registration page.

Starting URL: https://qa.koel.app/

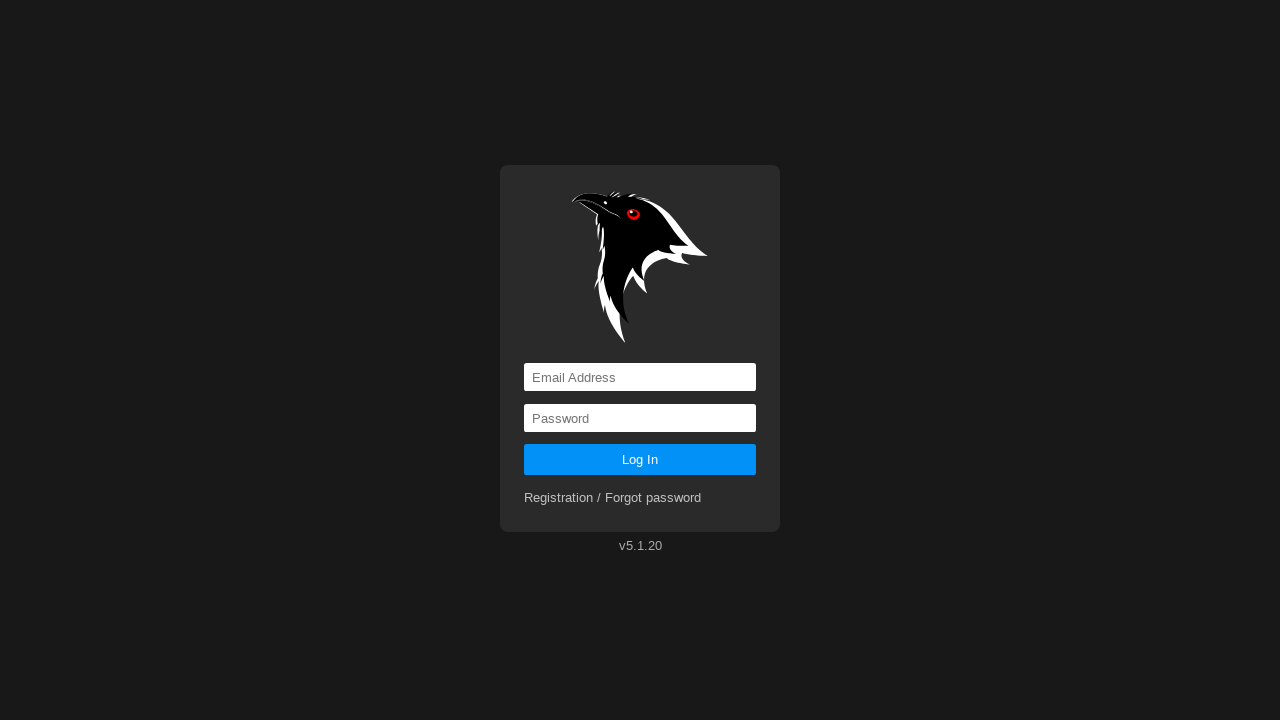

Clicked registration link at (613, 498) on a[href='registration']
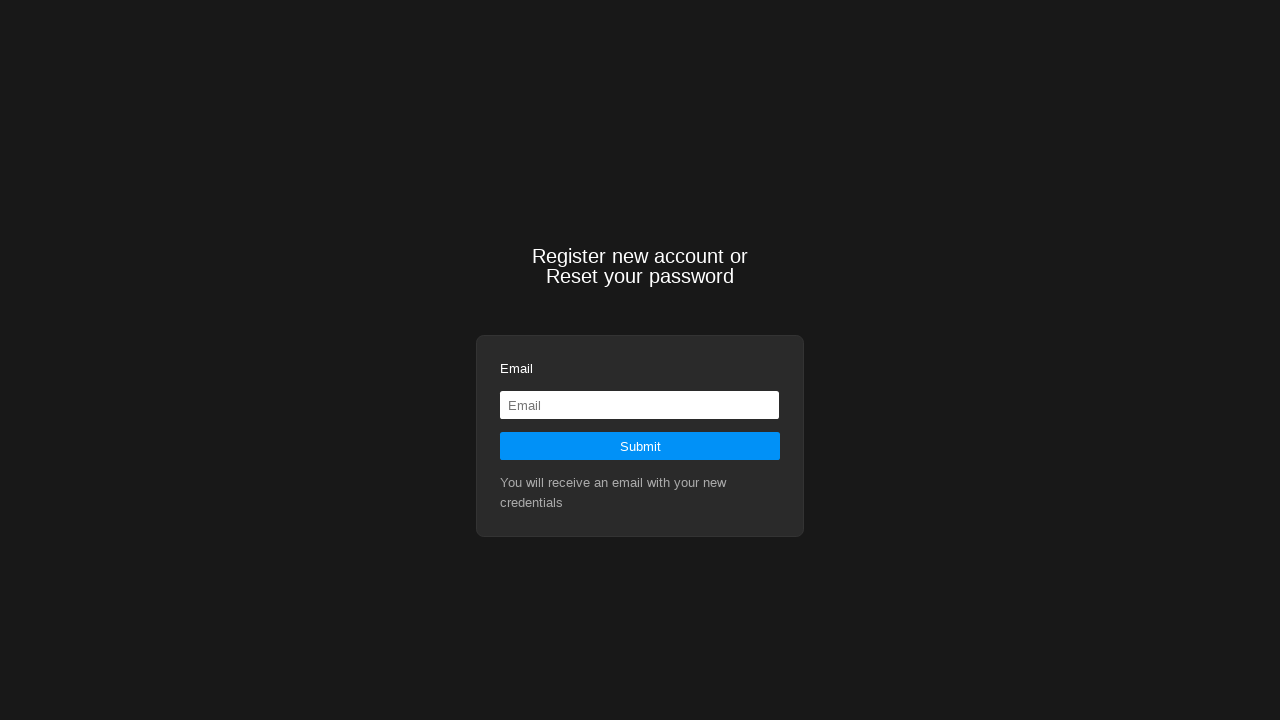

Navigated to registration page and URL verified as https://qa.koel.app/registration
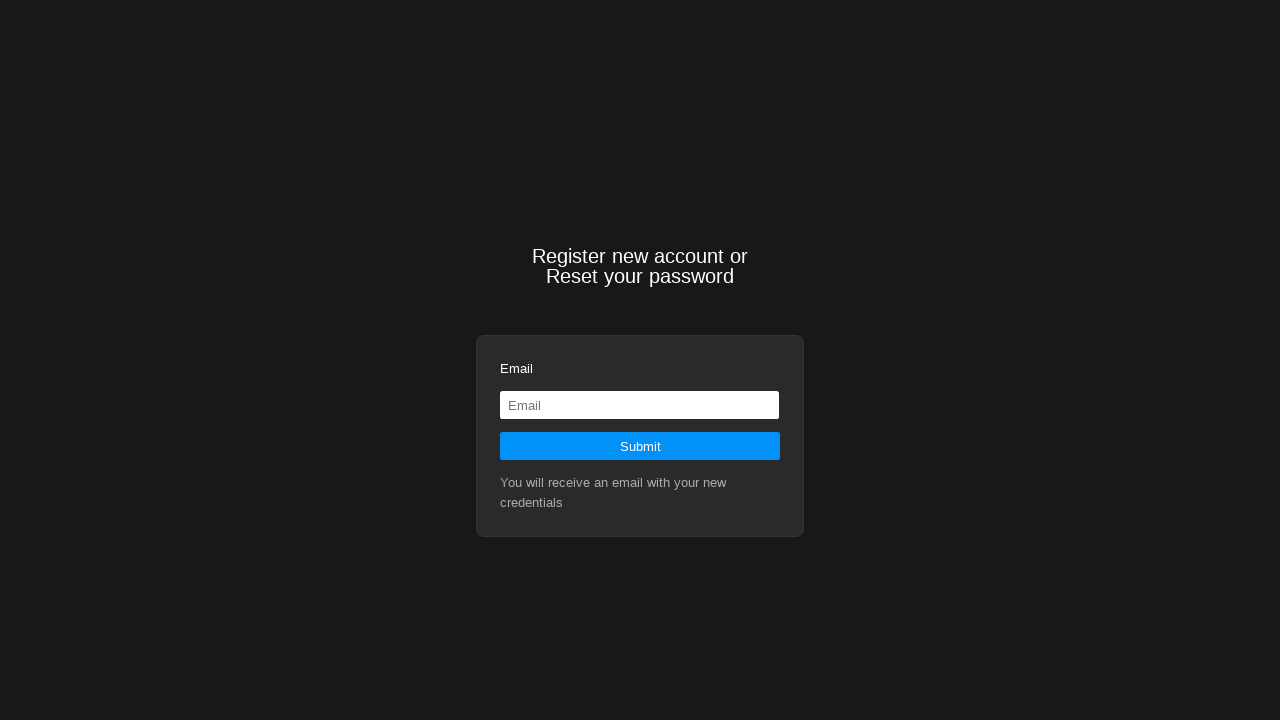

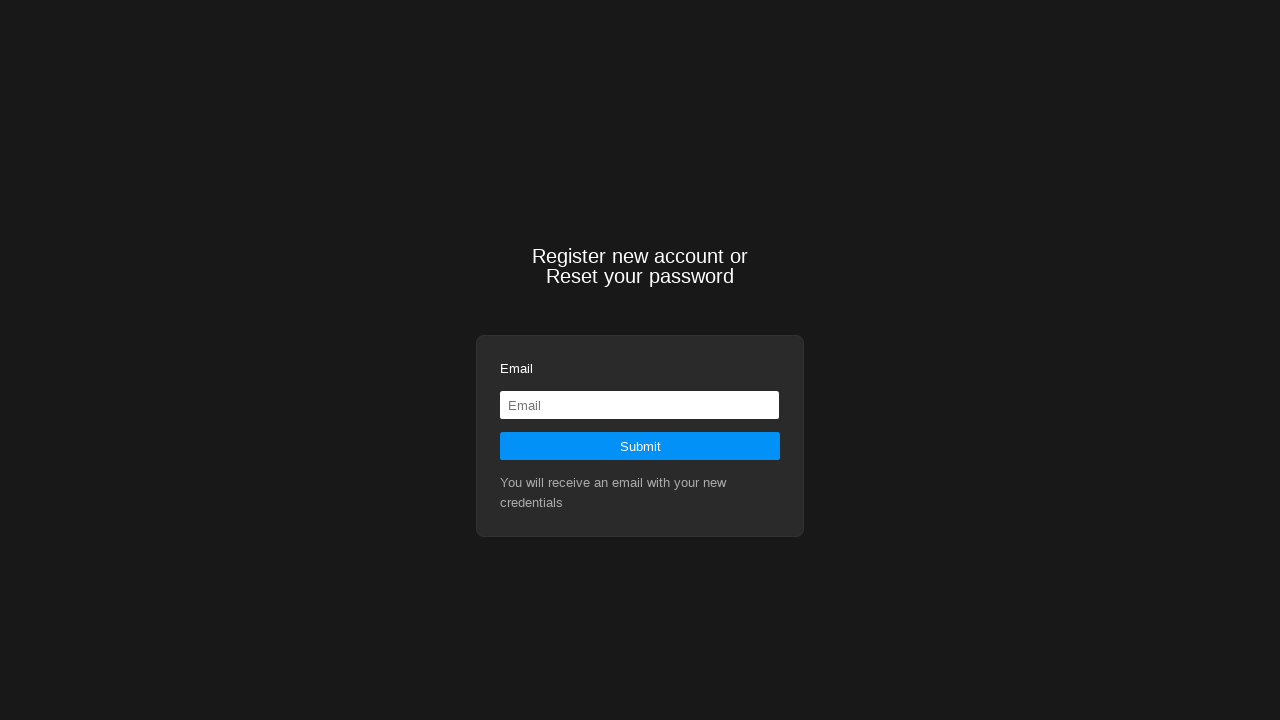